Tests hover functionality by navigating to a page with avatar figures, hovering over the first avatar, and verifying that the caption/additional information becomes visible.

Starting URL: http://the-internet.herokuapp.com/hovers

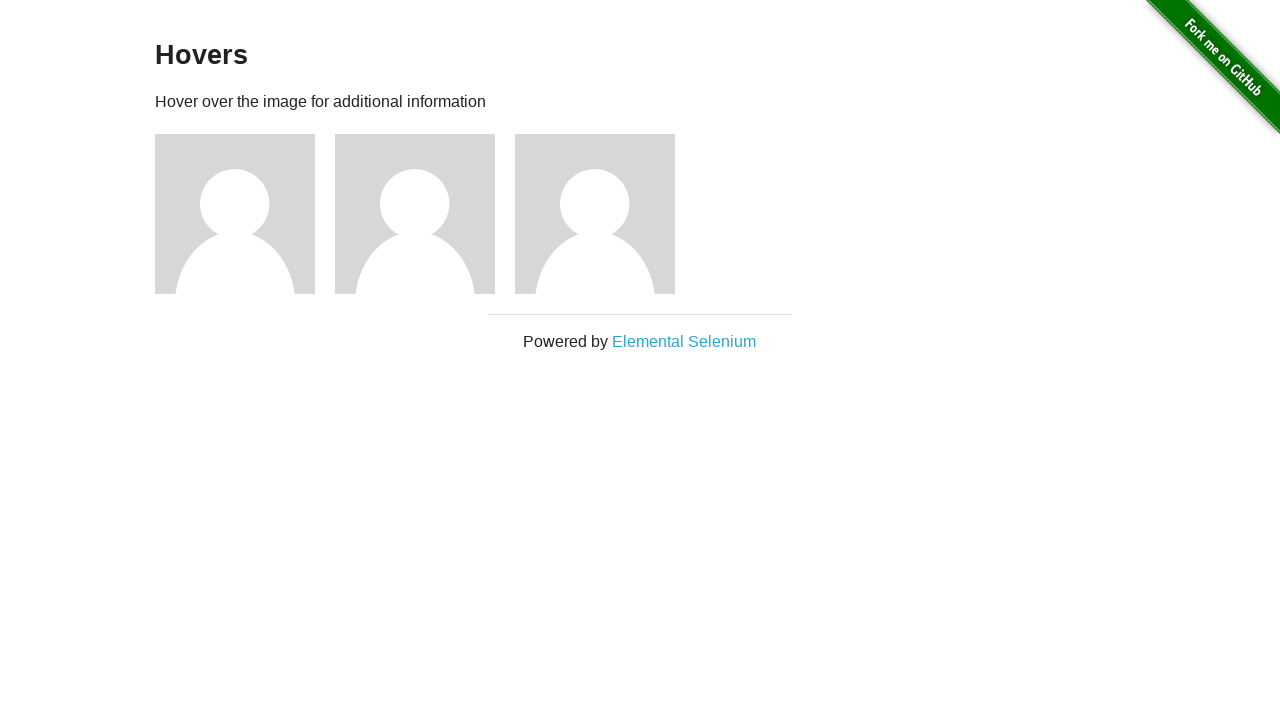

Navigated to hovers page
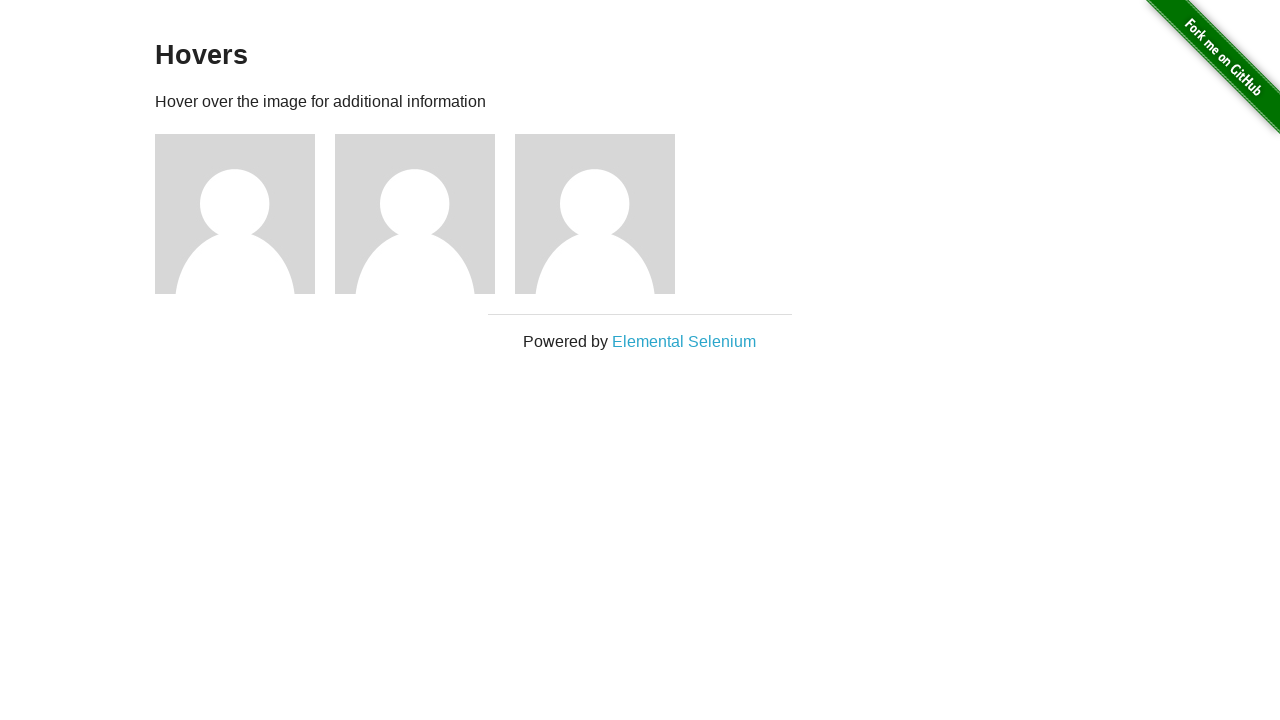

Located first avatar figure
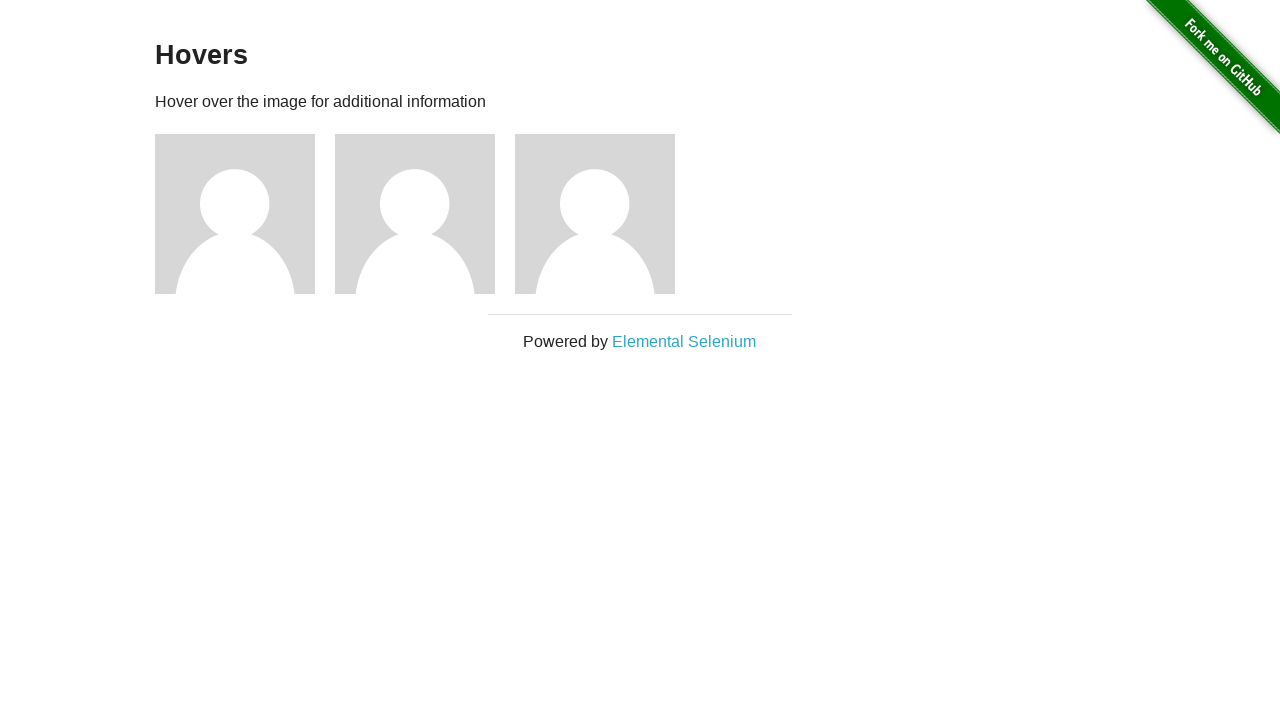

Hovered over the first avatar at (245, 214) on .figure >> nth=0
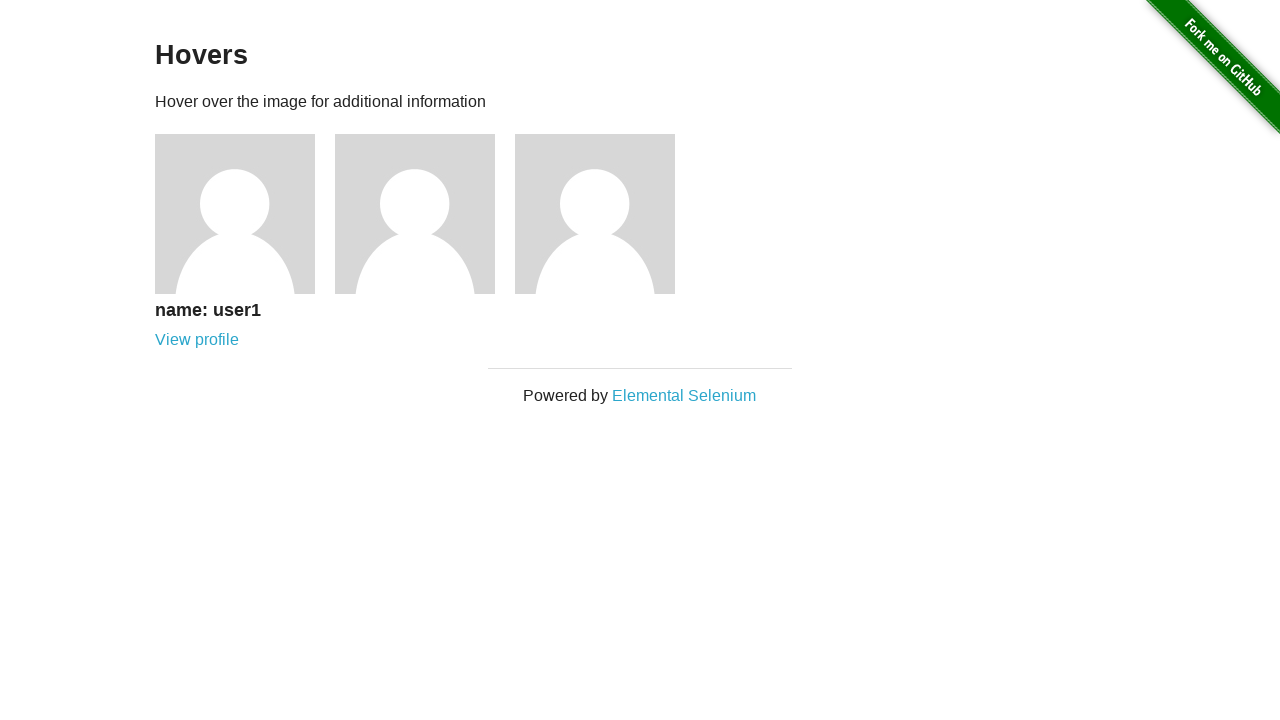

Caption became visible after hovering
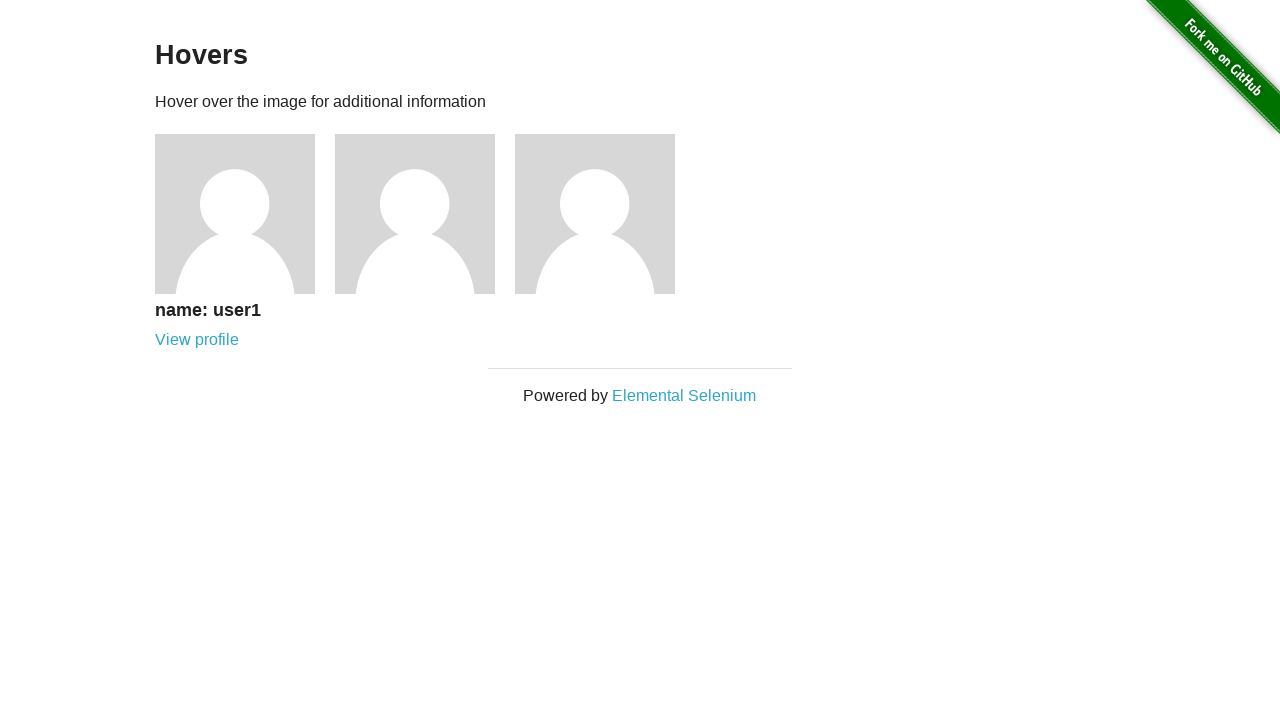

Located the visible caption element
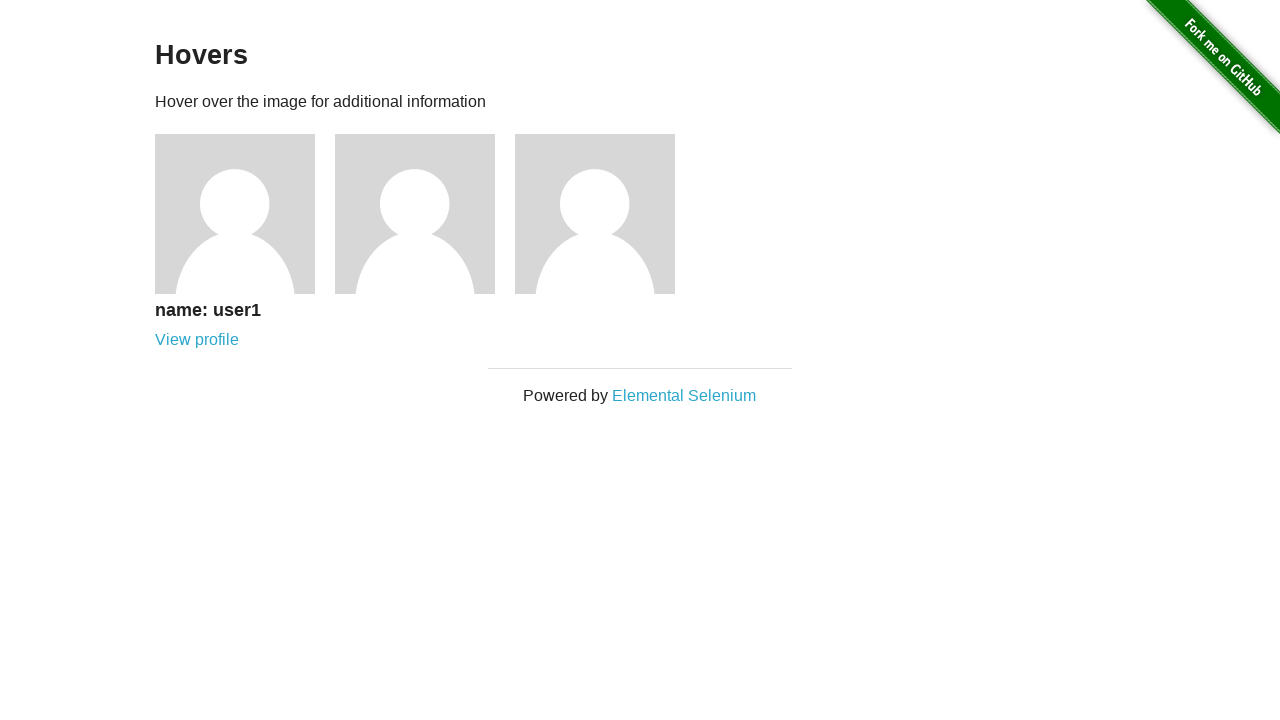

Verified that caption is visible
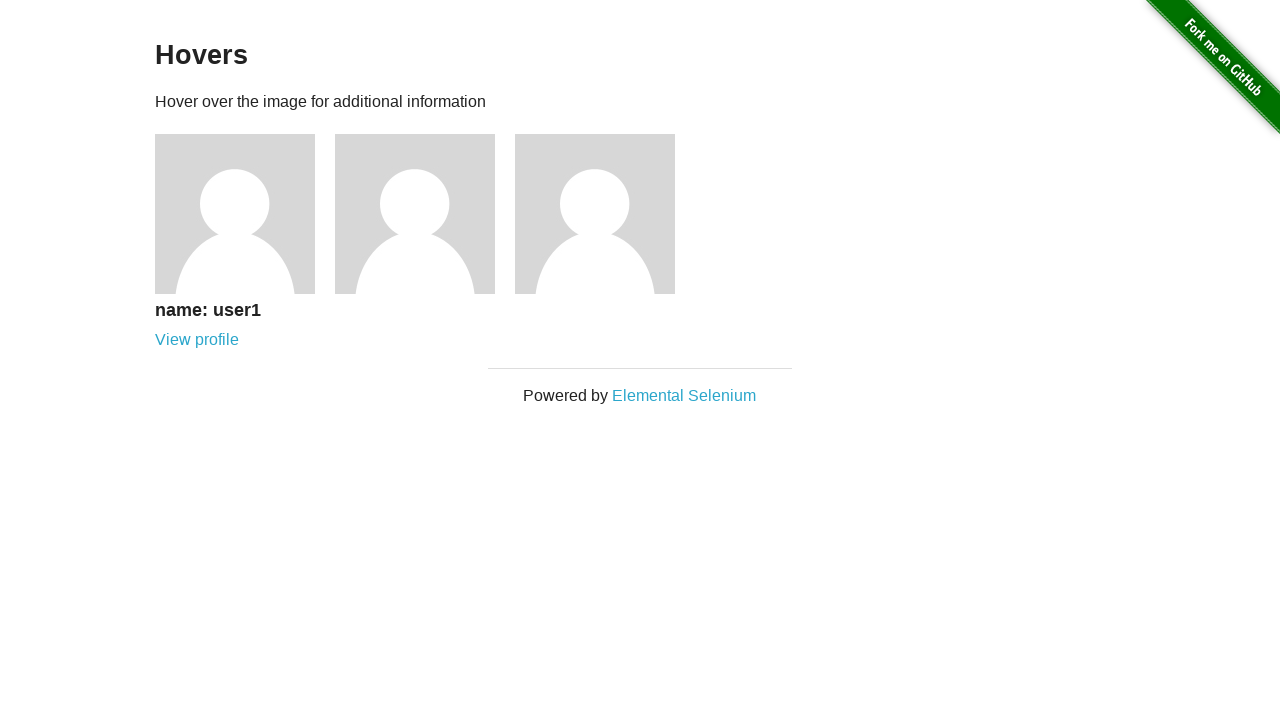

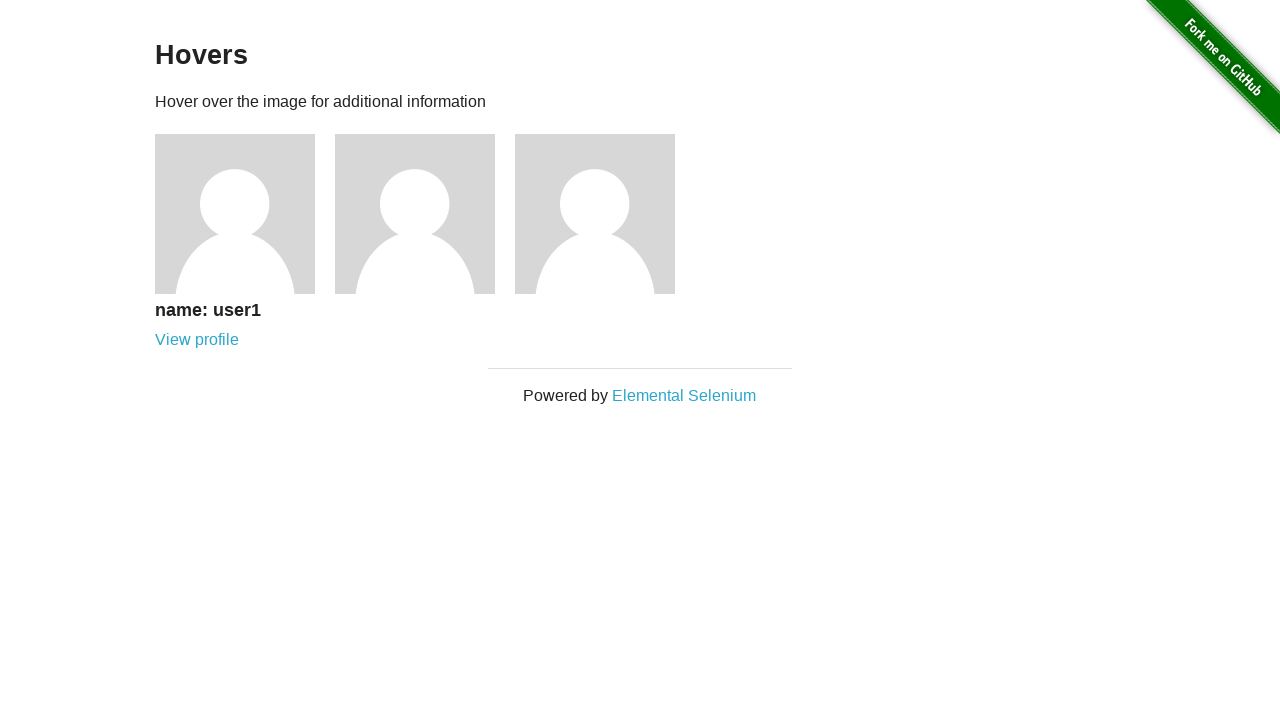